Tests clicking reveal button and typing in the revealed input field with custom fluent wait

Starting URL: https://www.selenium.dev/selenium/web/dynamic.html

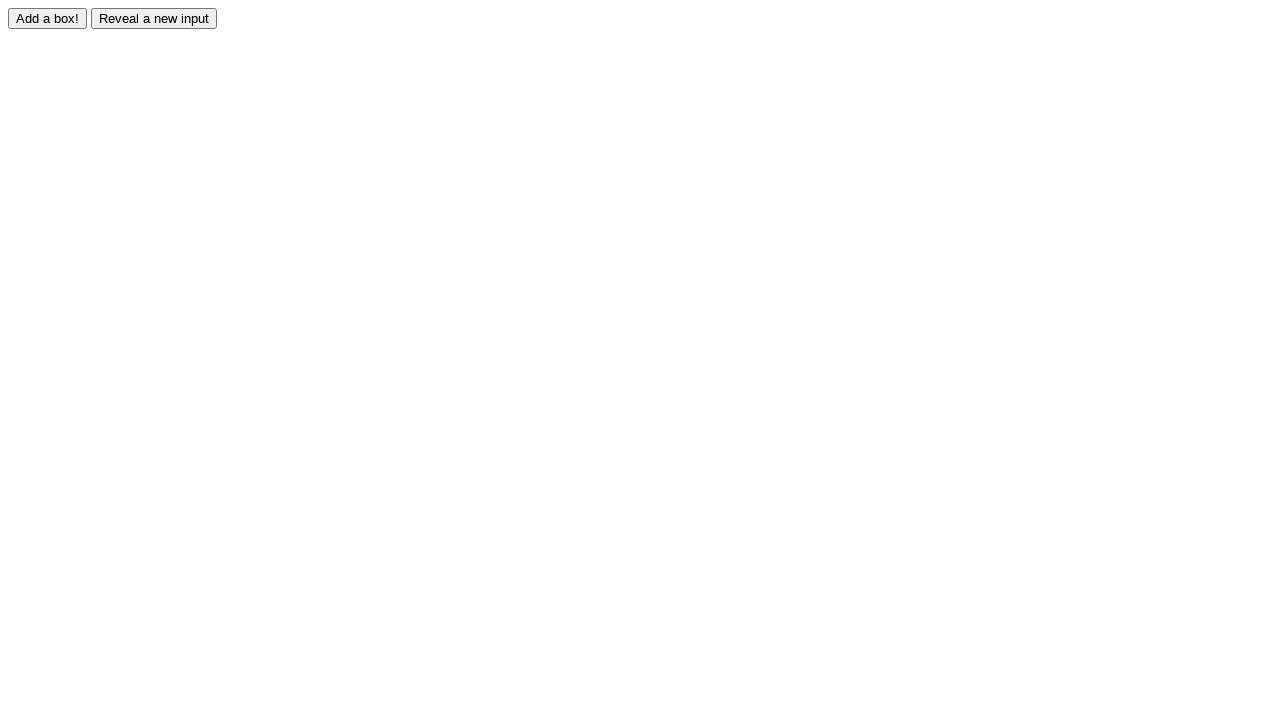

Clicked reveal button to show hidden input field at (154, 18) on #reveal
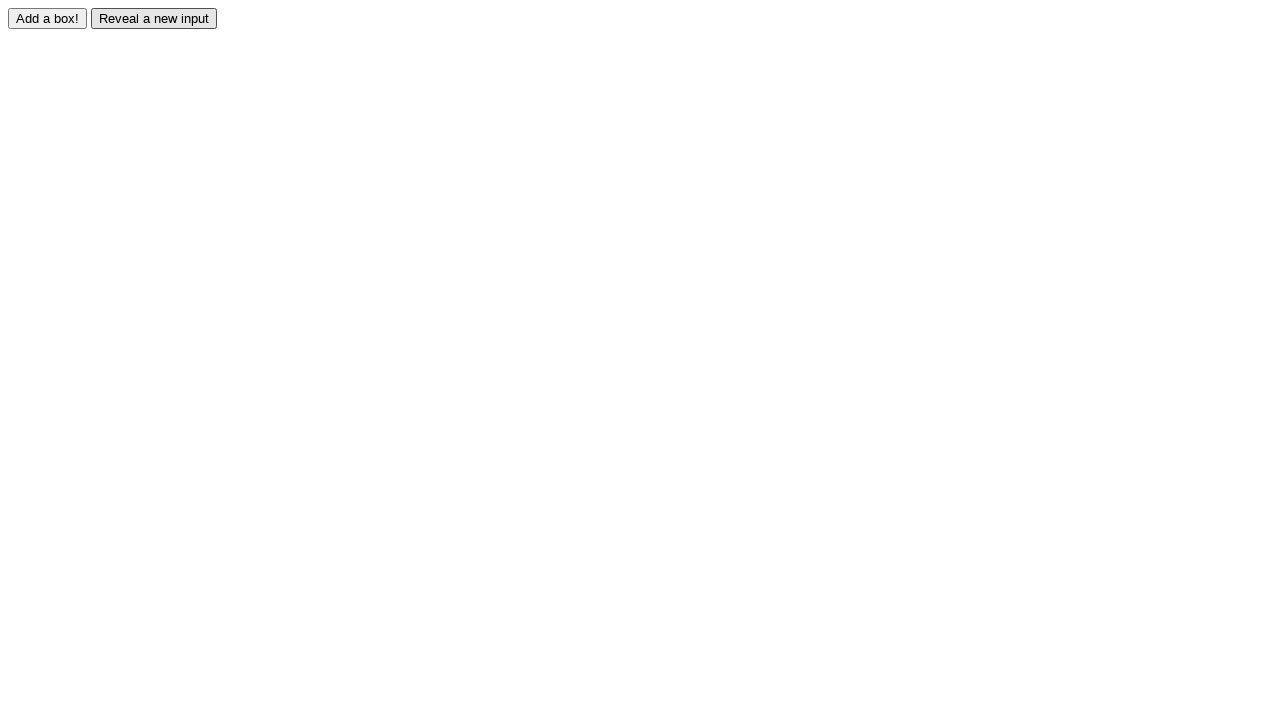

Revealed input field became visible
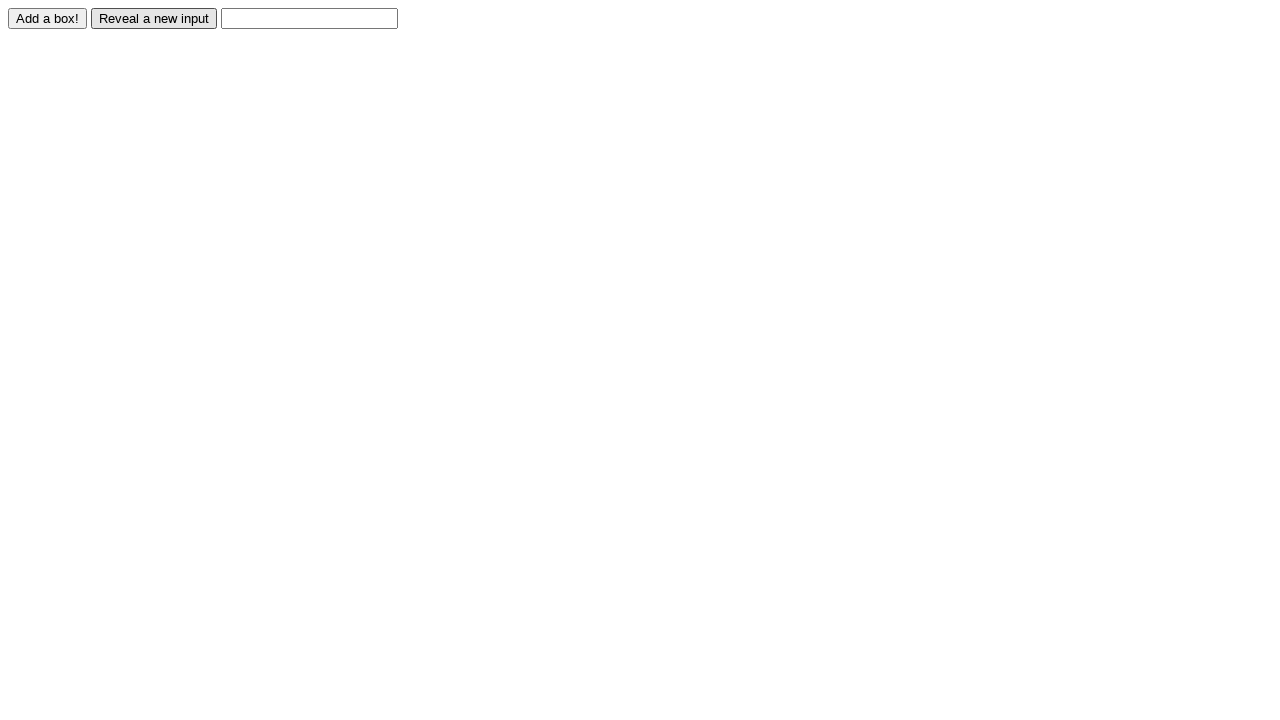

Typed 'Displayed' into the revealed input field on #revealed
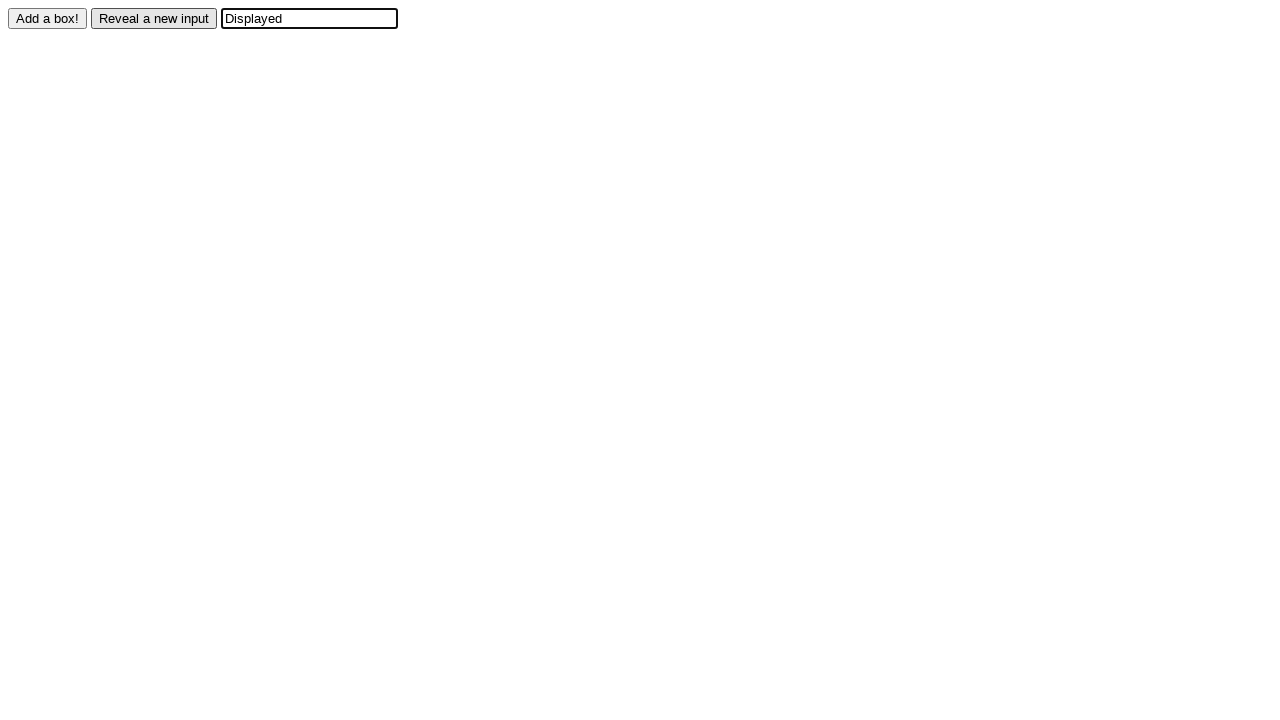

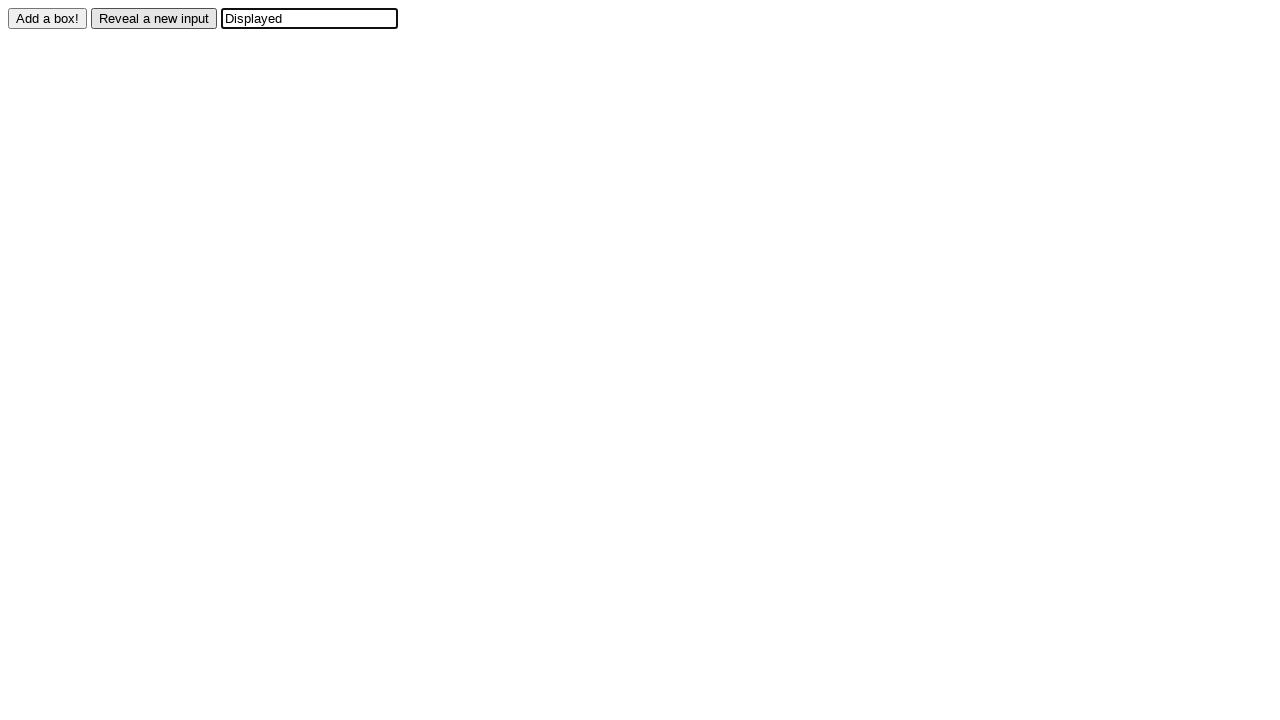